Tests form submission inside an iframe by filling first and last name fields and verifying the result

Starting URL: https://techglobal-training.com/frontend/iframes

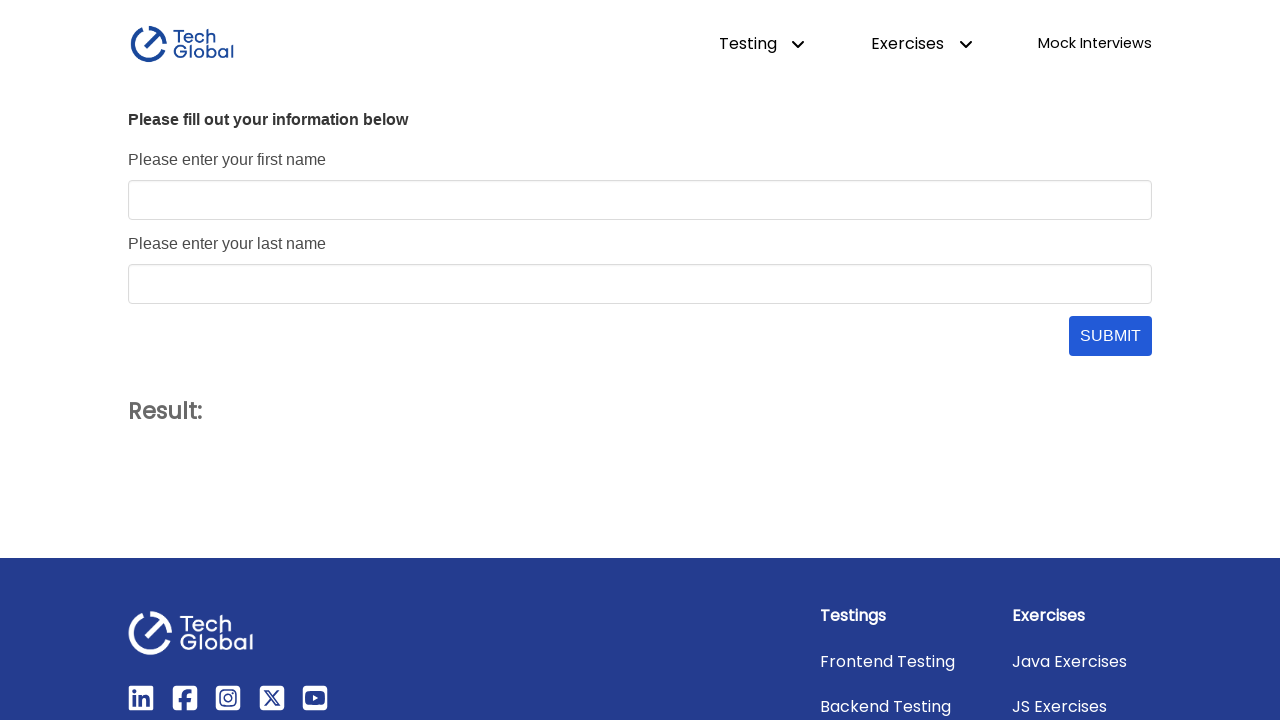

Navigated to iframes test page
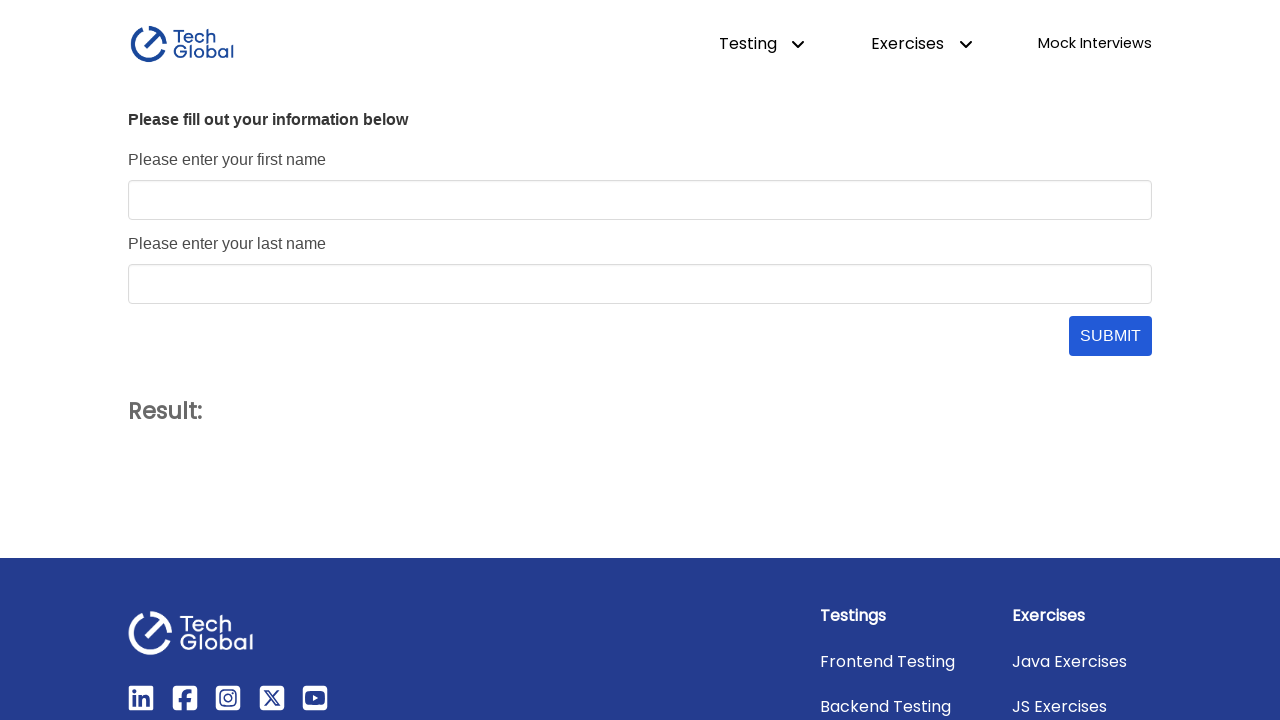

Located the form iframe
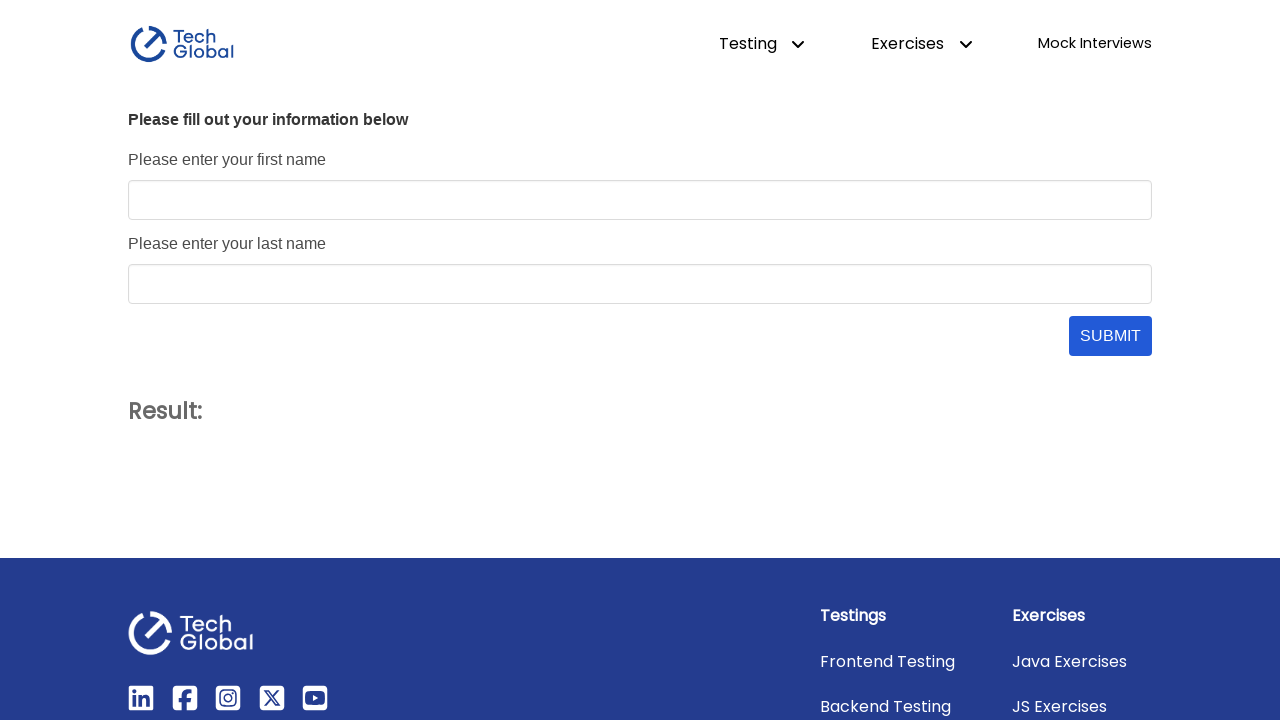

Filled first name field with 'John' on #form_frame >> internal:control=enter-frame >> #first_name
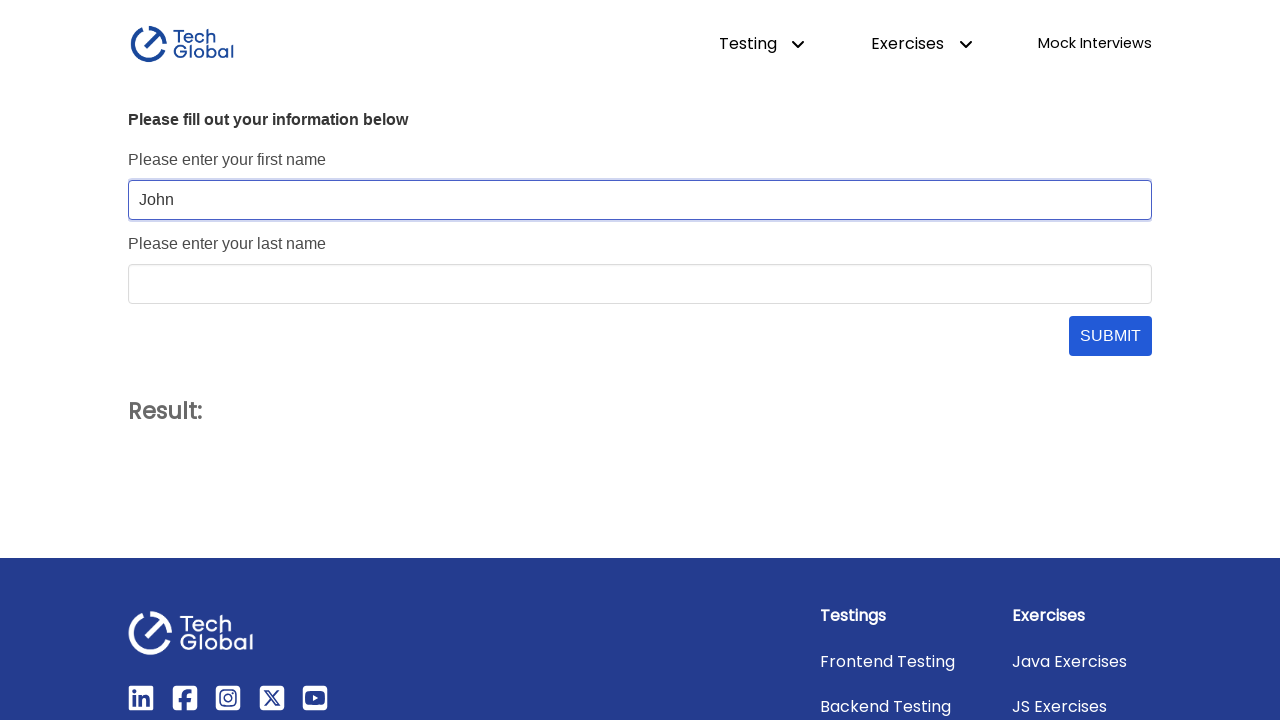

Filled last name field with 'Doe' on #form_frame >> internal:control=enter-frame >> #last_name
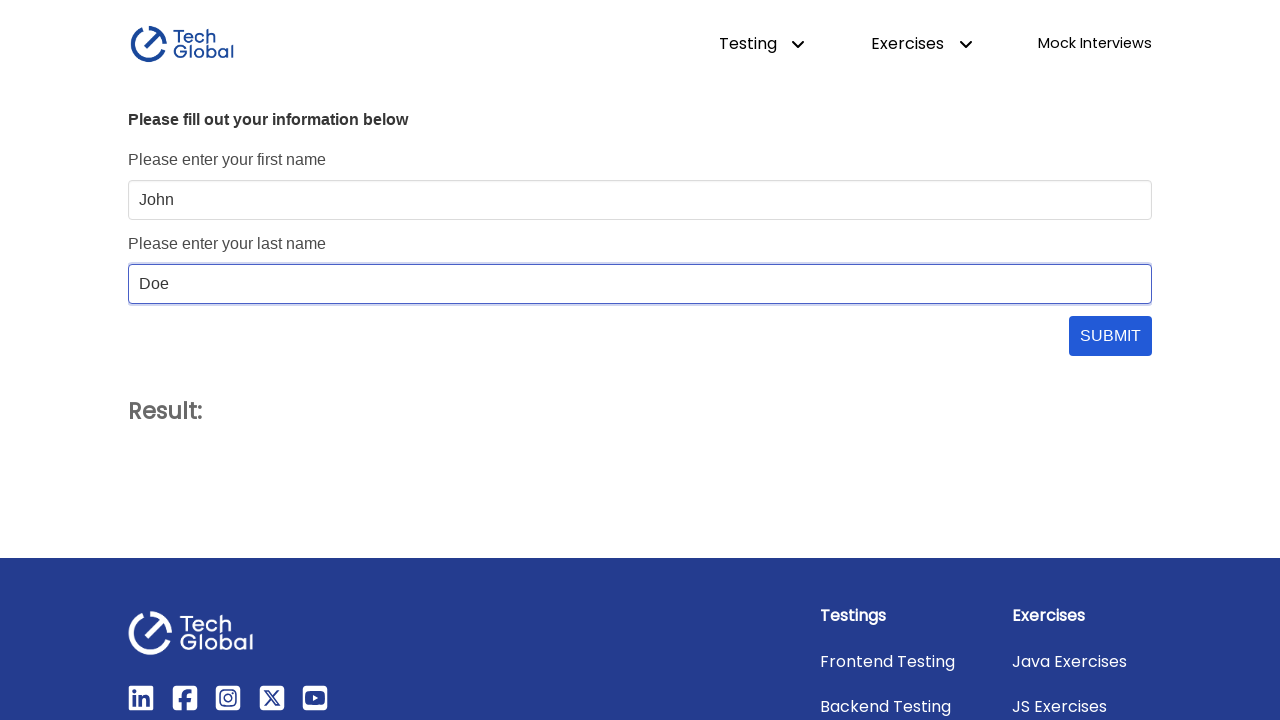

Clicked submit button to submit the form at (1110, 336) on #form_frame >> internal:control=enter-frame >> #submit
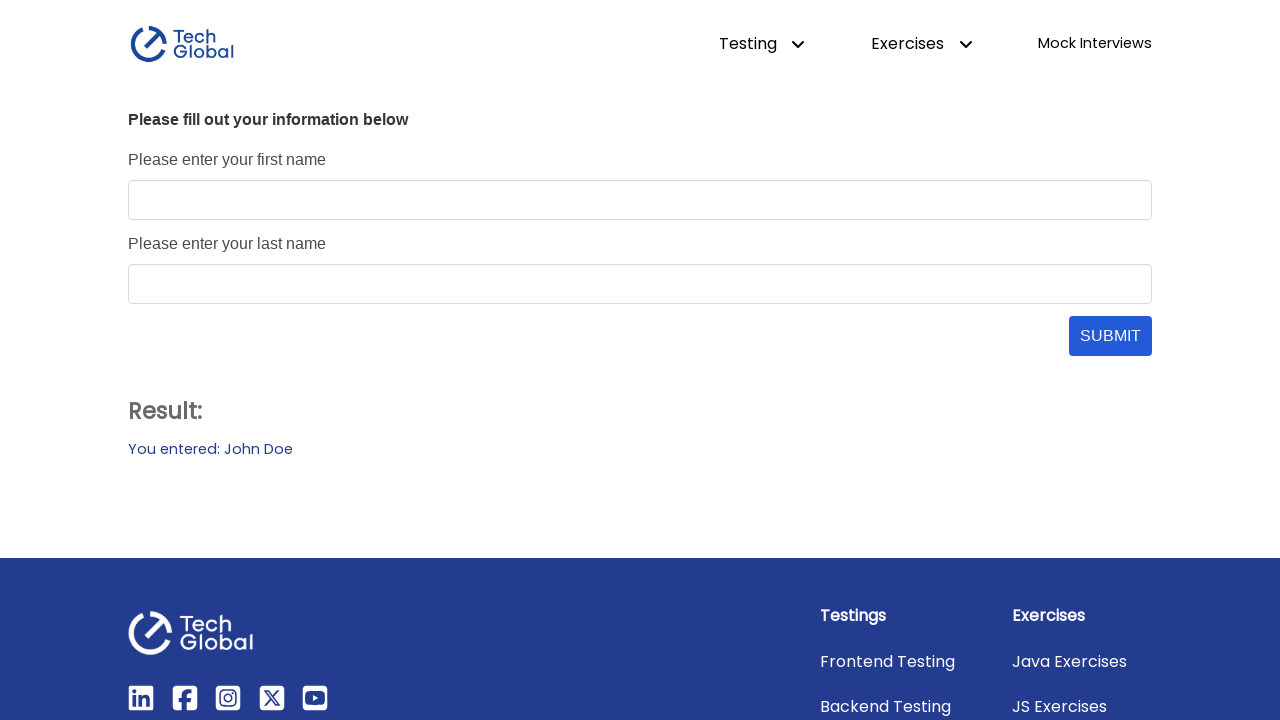

Result message appeared
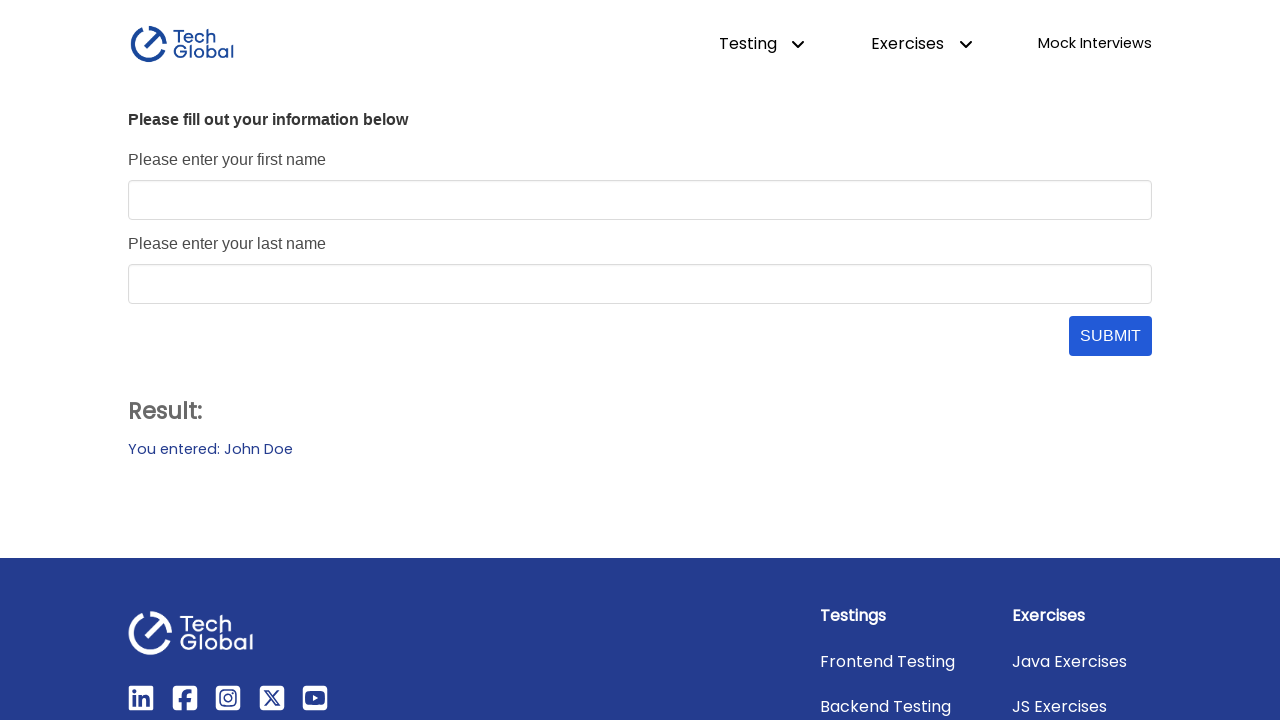

Located the result element
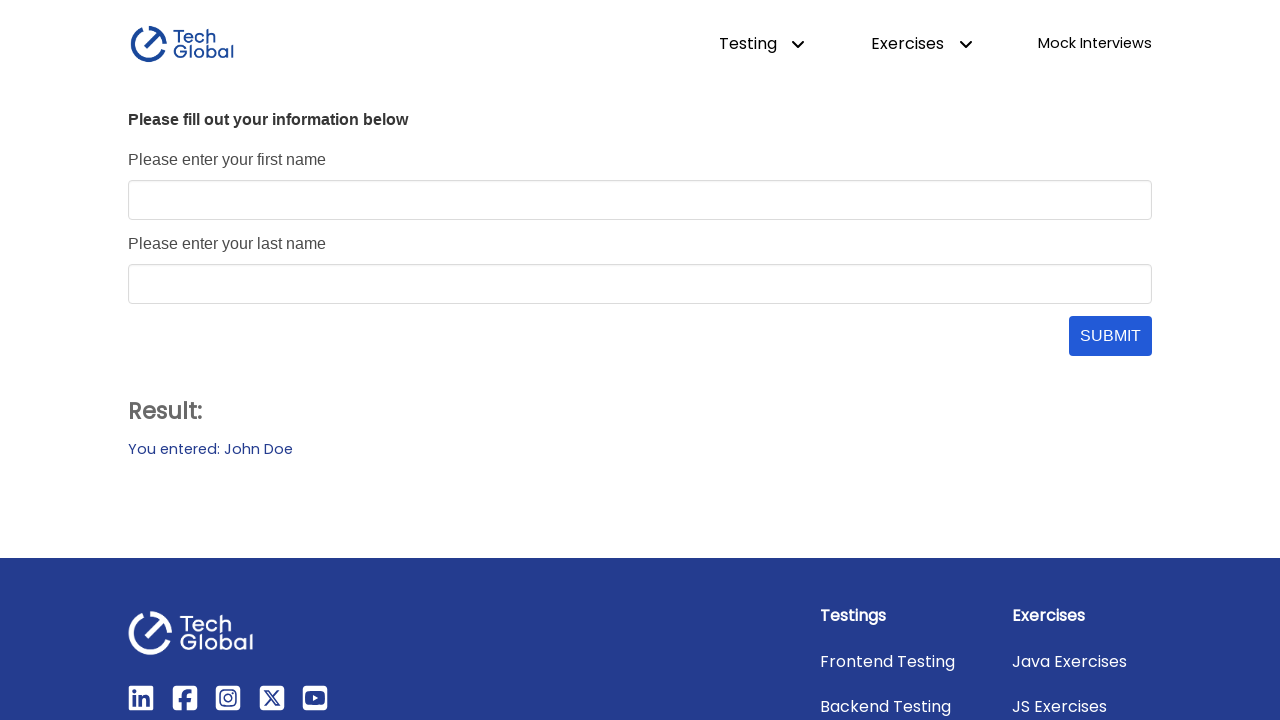

Verified that result element is visible
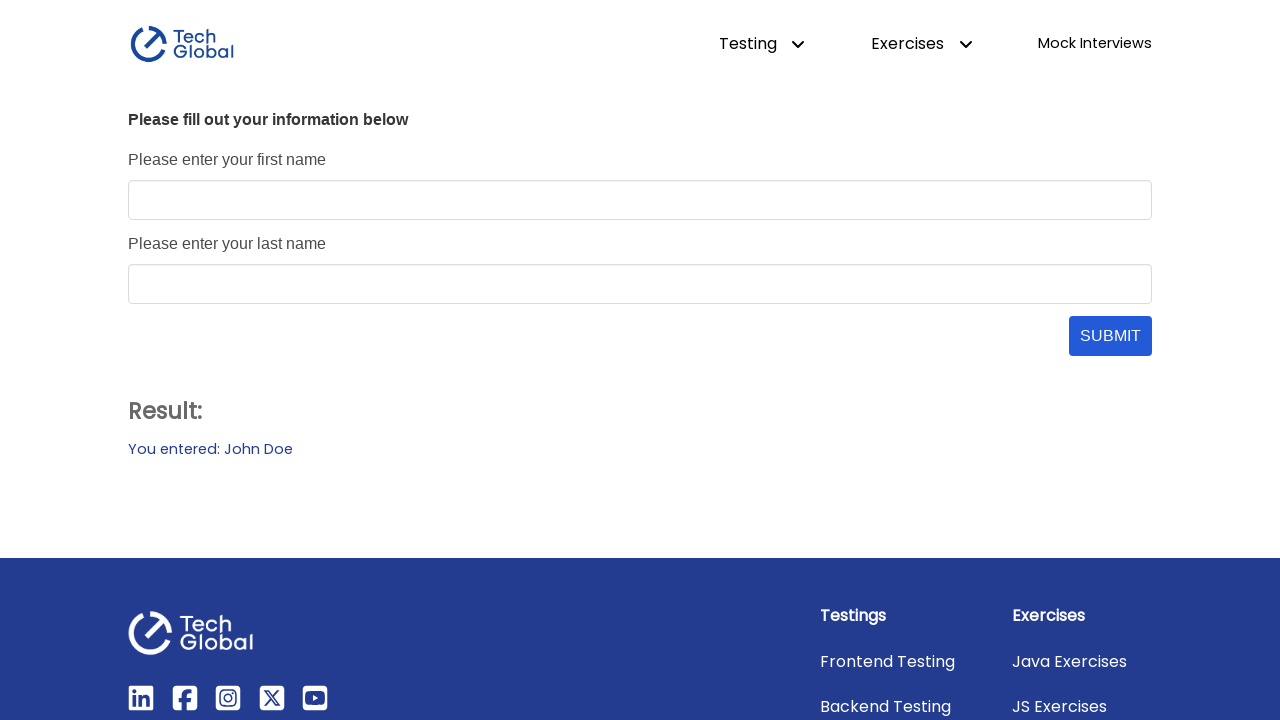

Verified that result text matches expected output 'You entered: John Doe'
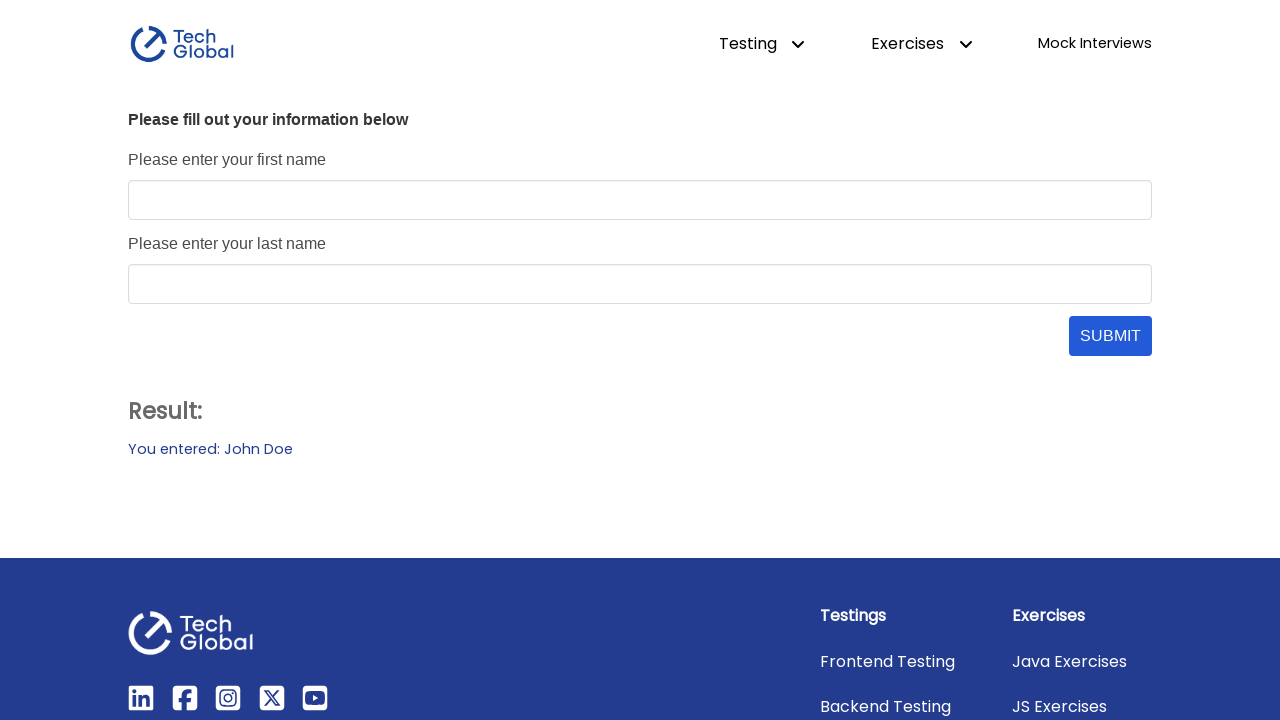

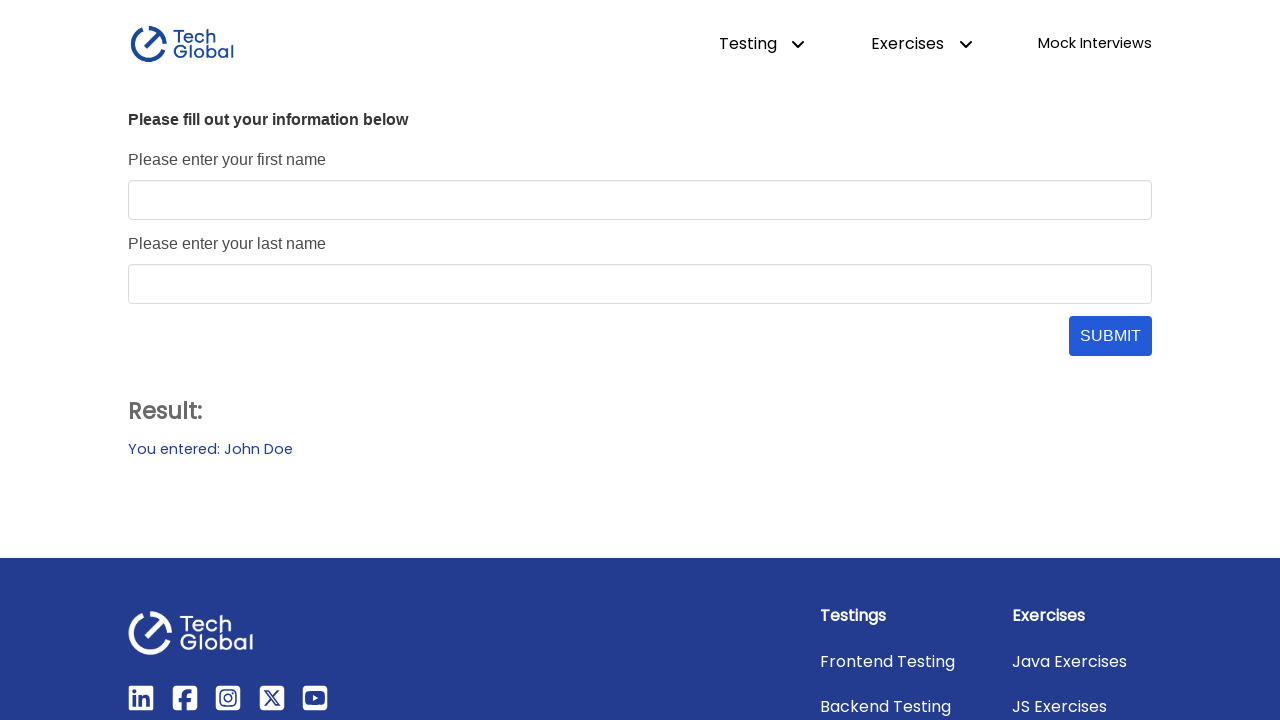